Tests e-commerce functionality by adding two random items to cart and navigating to the second page of products

Starting URL: https://cms.demo.katalon.com/

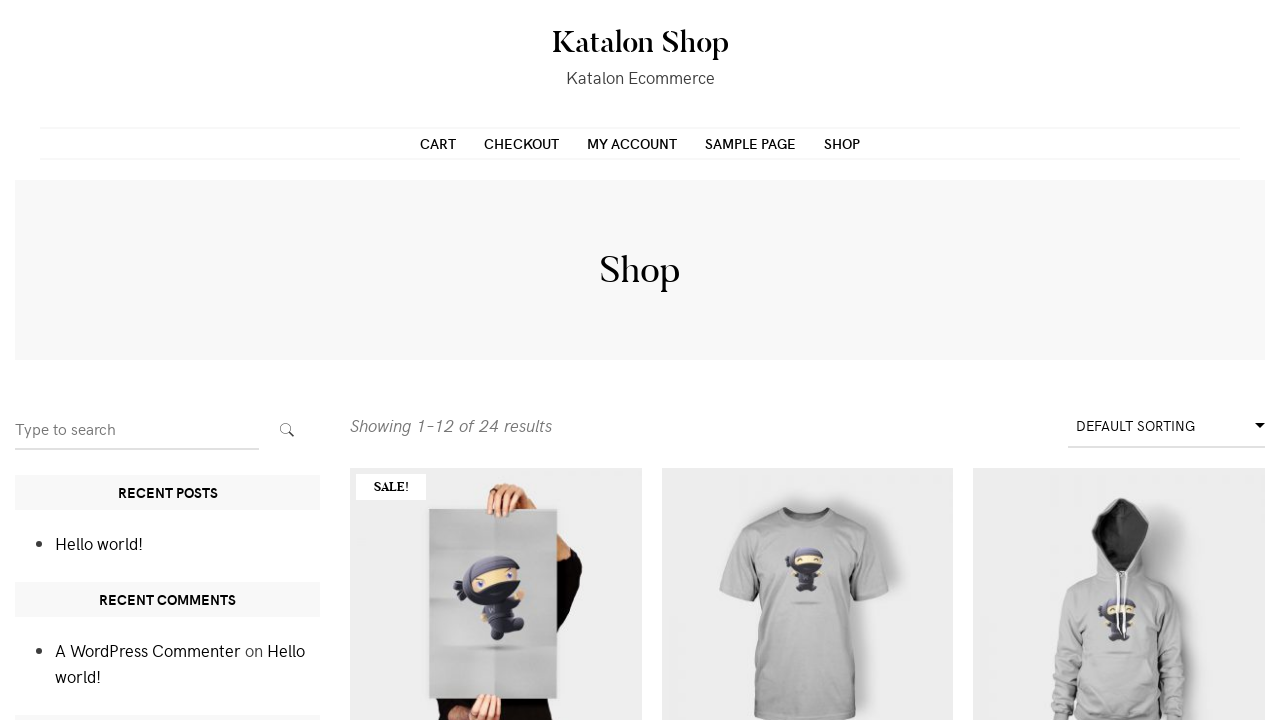

Waited for site title to load
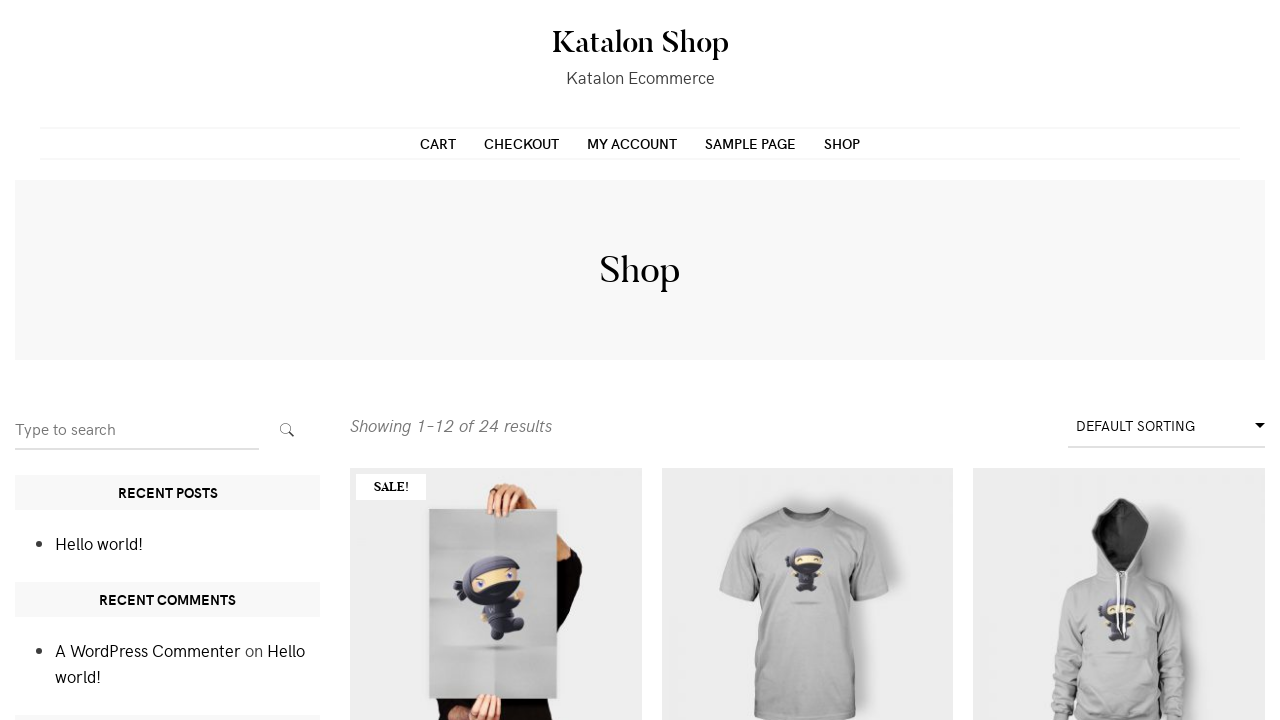

Retrieved all add to cart buttons from page
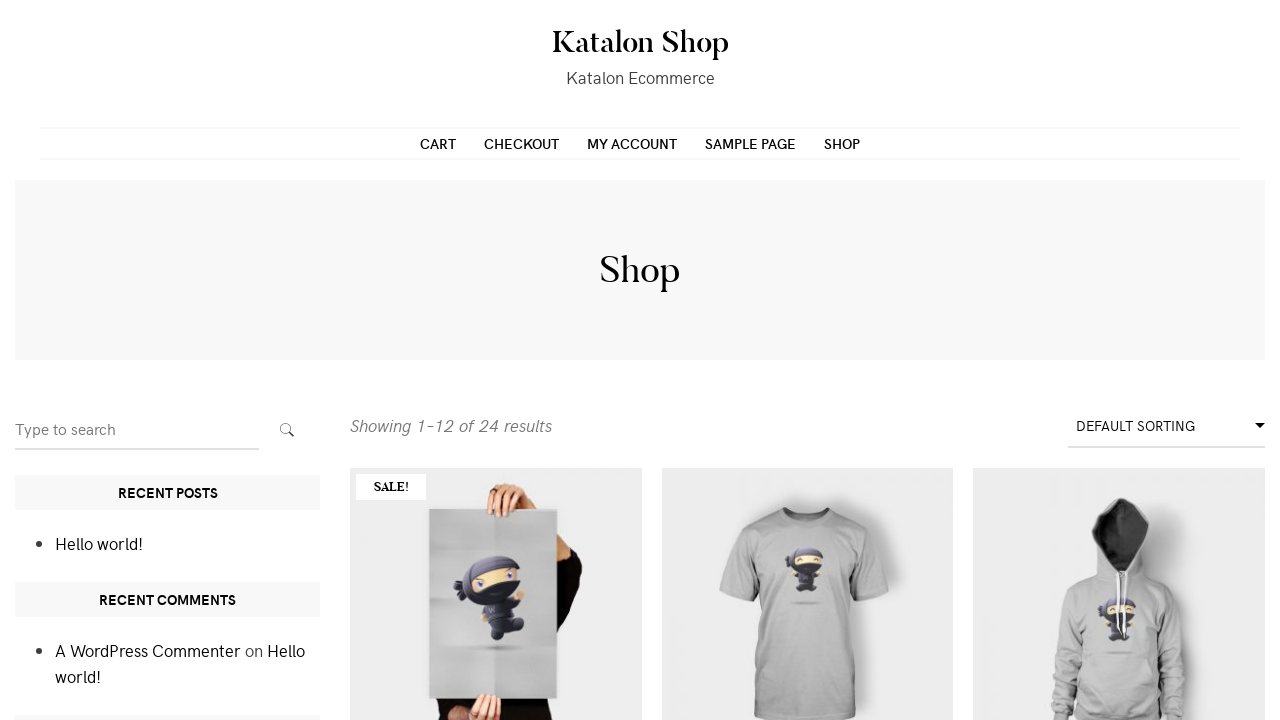

Hovered over first randomly selected product at (496, 361) on .button.product_type_simple.add_to_cart_button.ajax_add_to_cart >> nth=3
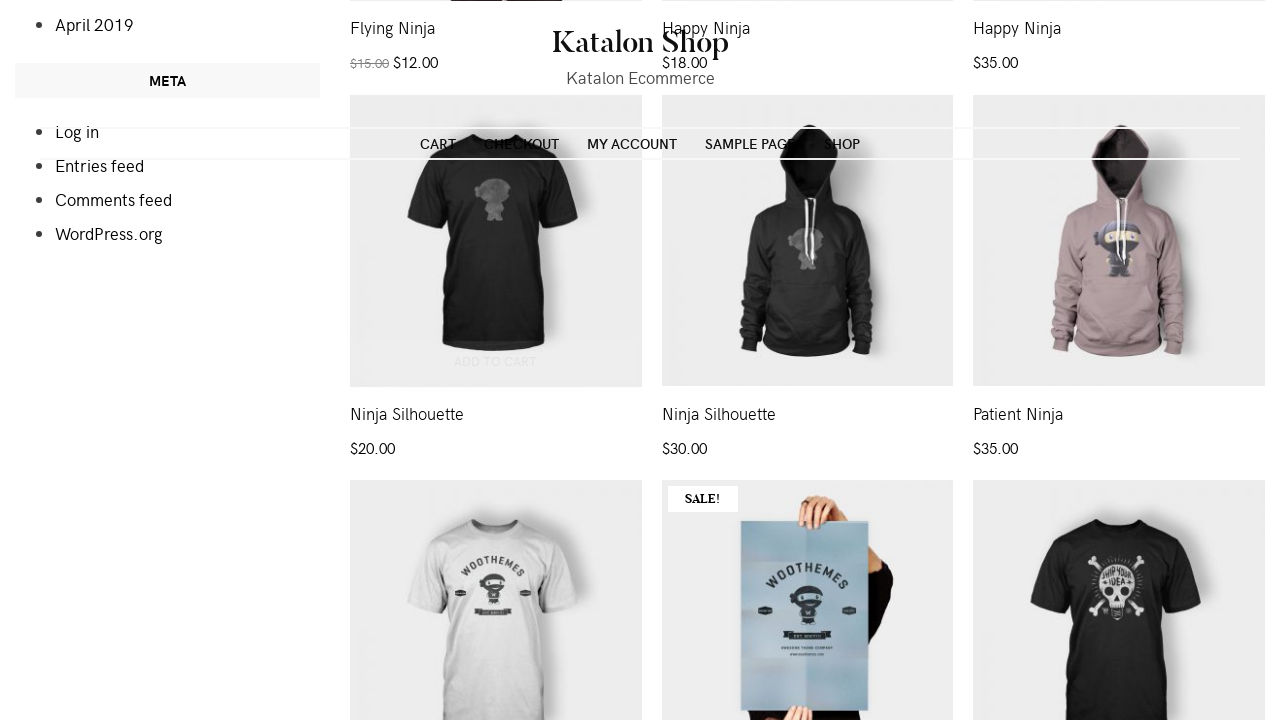

Waited 1 second for hover effects
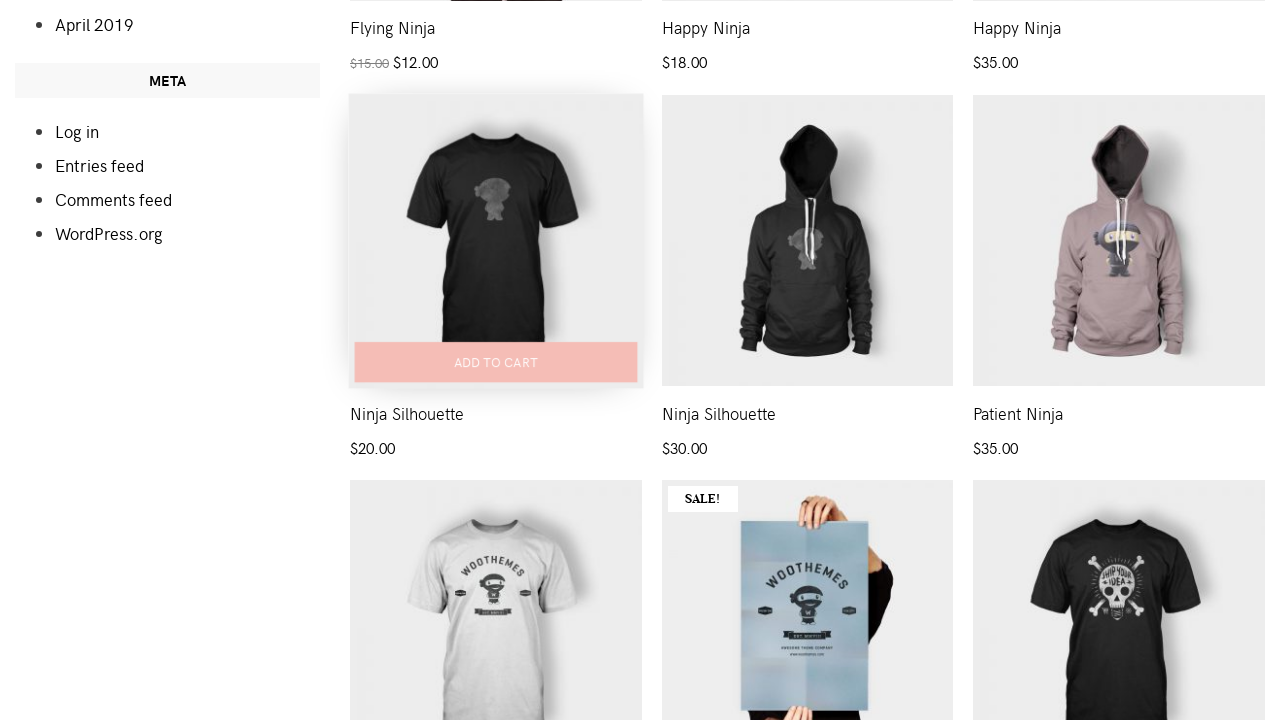

Clicked add to cart button for first product at (496, 362) on .button.product_type_simple.add_to_cart_button.ajax_add_to_cart >> nth=3
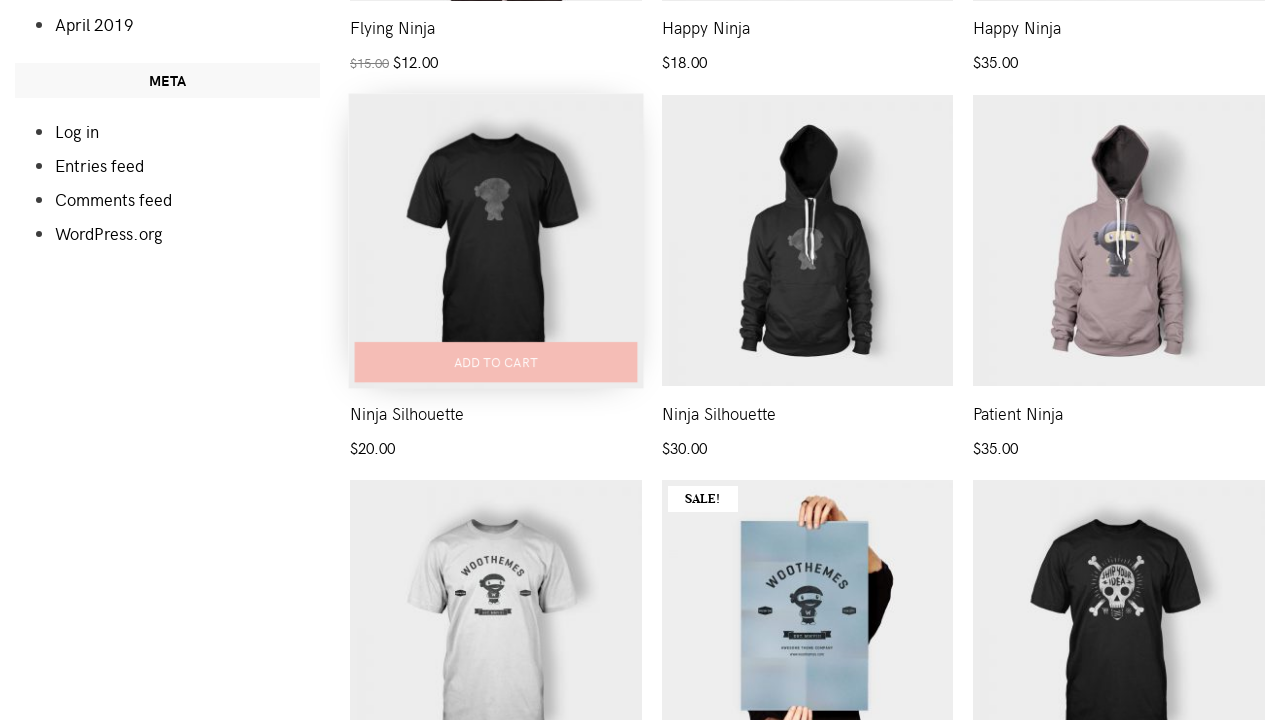

Hovered over second randomly selected product at (1119, 361) on .button.product_type_simple.add_to_cart_button.ajax_add_to_cart >> nth=4
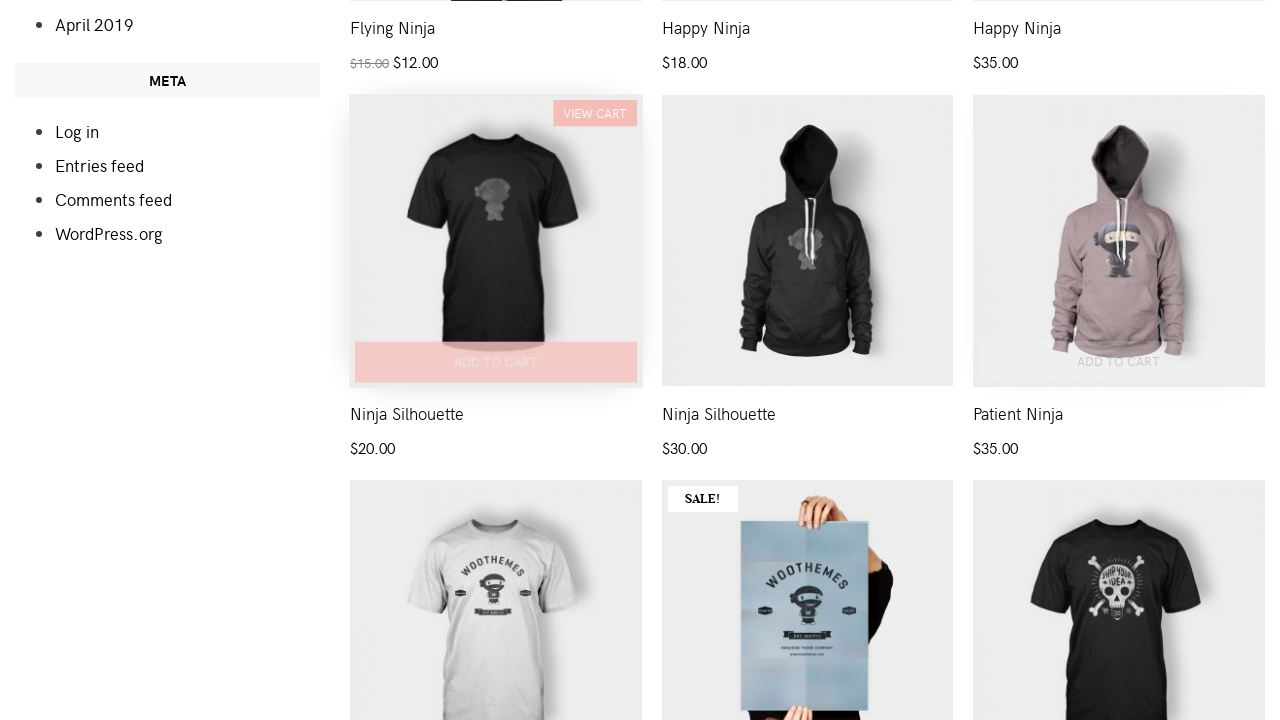

Waited 1 second for hover effects
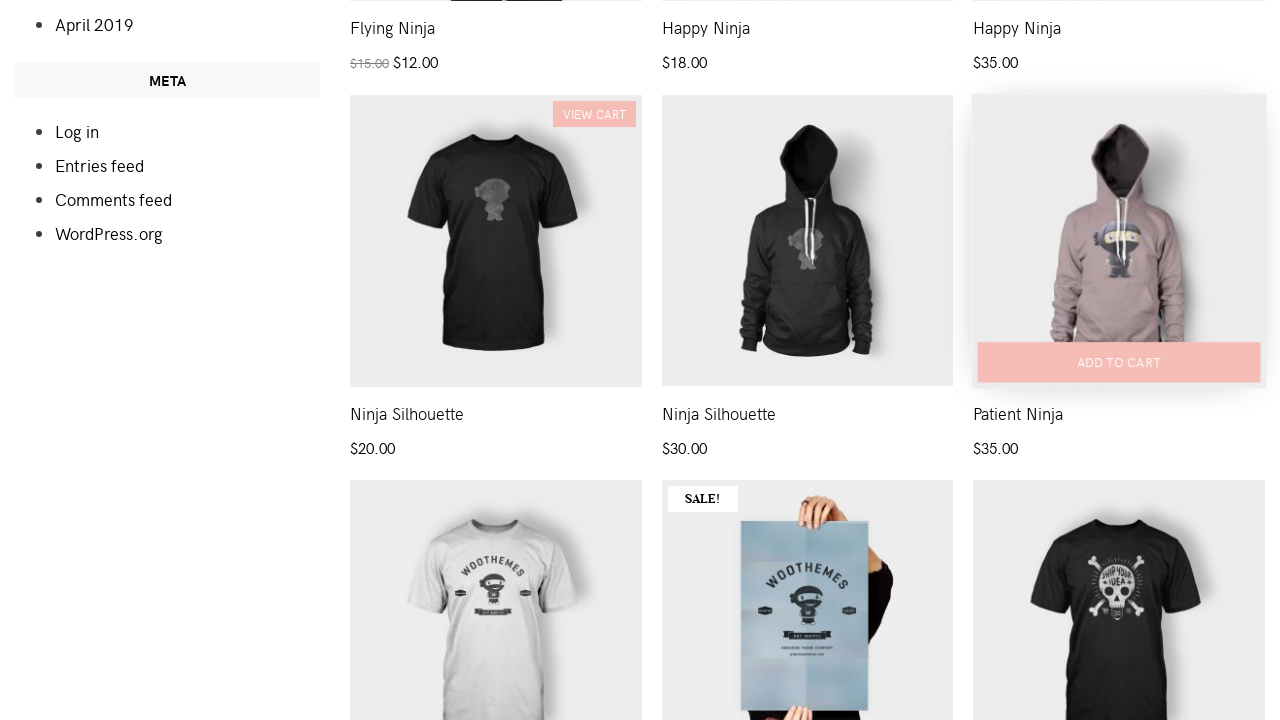

Clicked add to cart button for second product at (1119, 362) on .button.product_type_simple.add_to_cart_button.ajax_add_to_cart >> nth=4
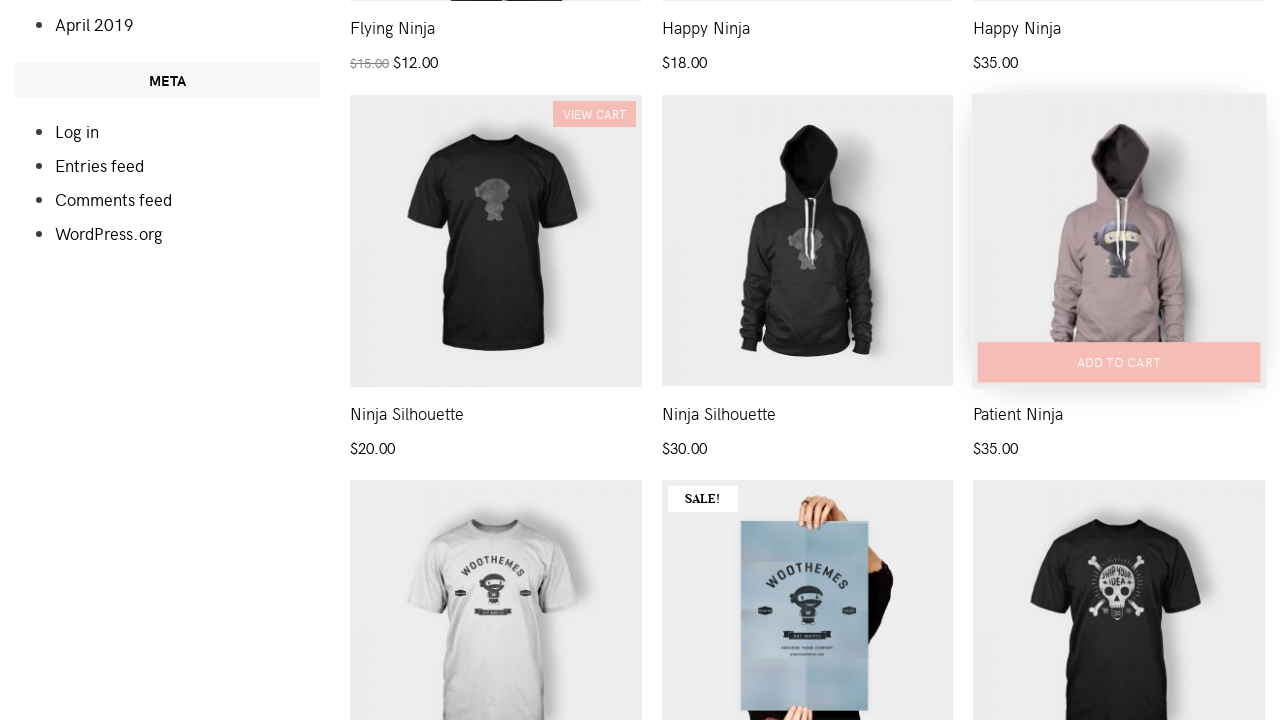

Clicked next page button to navigate to second page of products at (852, 609) on .next.page-numbers
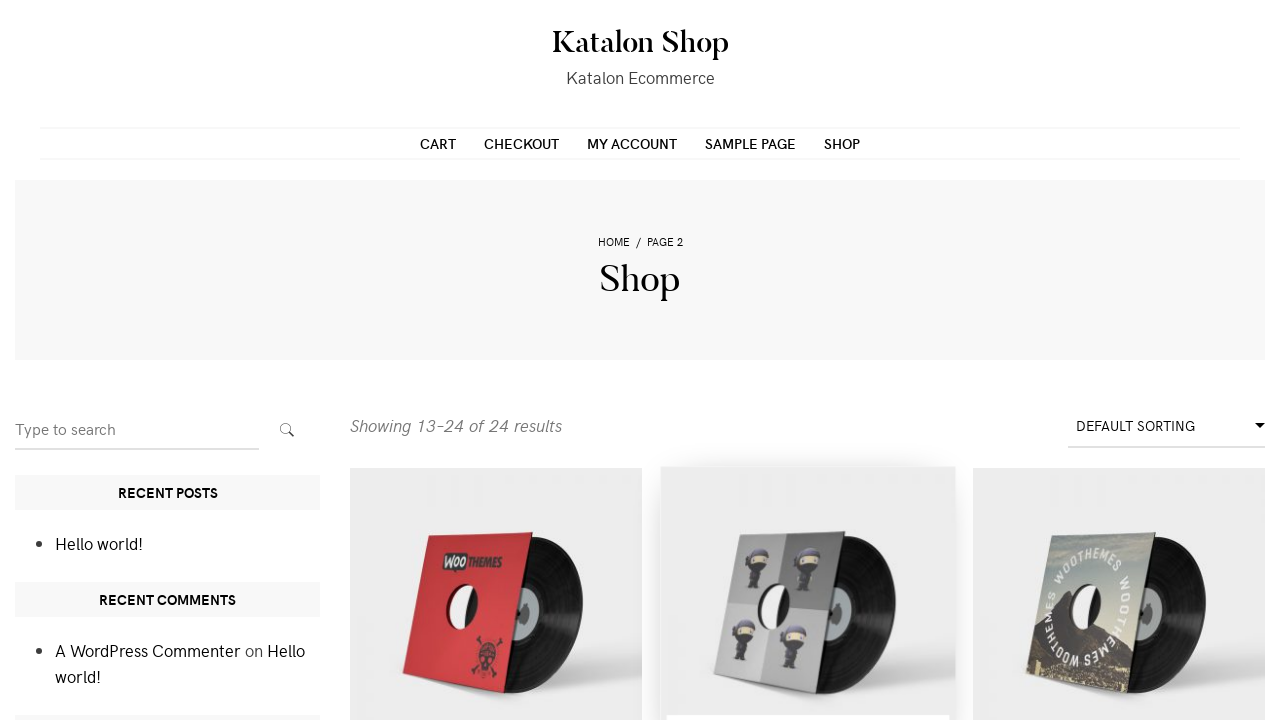

Waited 2 seconds for second page to load
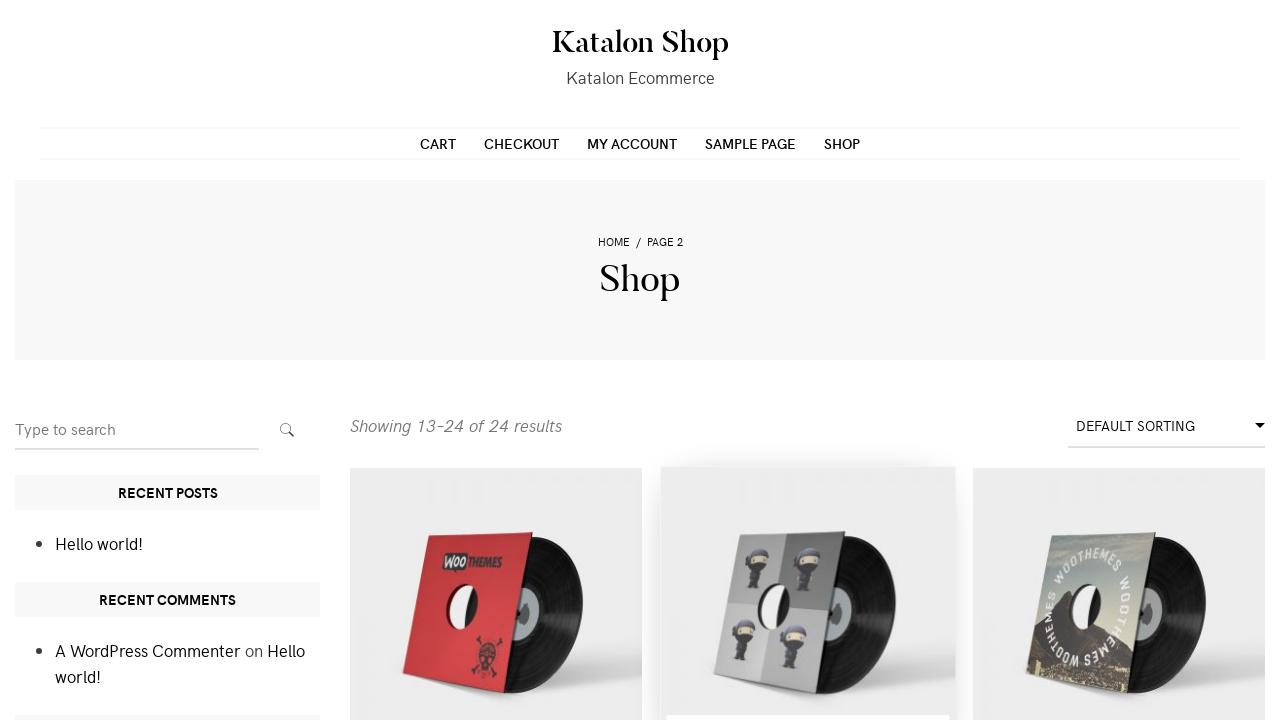

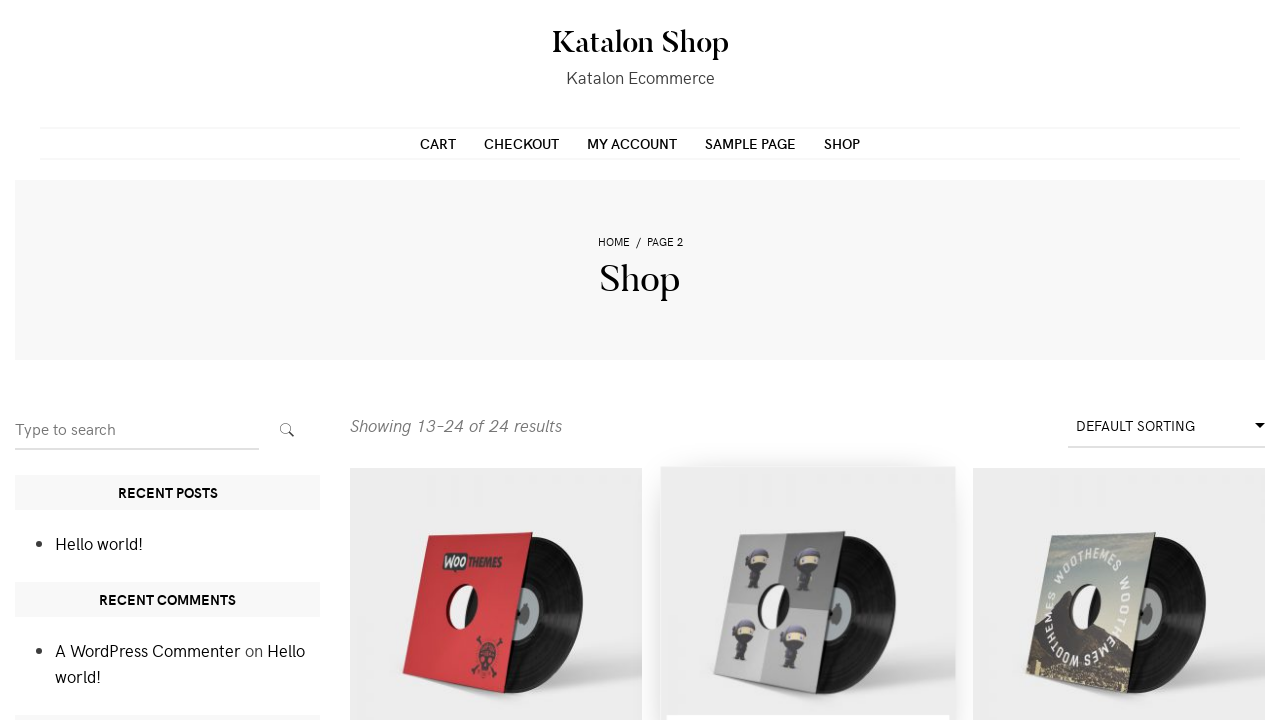